Tests filling a name field with text input

Starting URL: https://rahulshettyacademy.com/AutomationPractice/

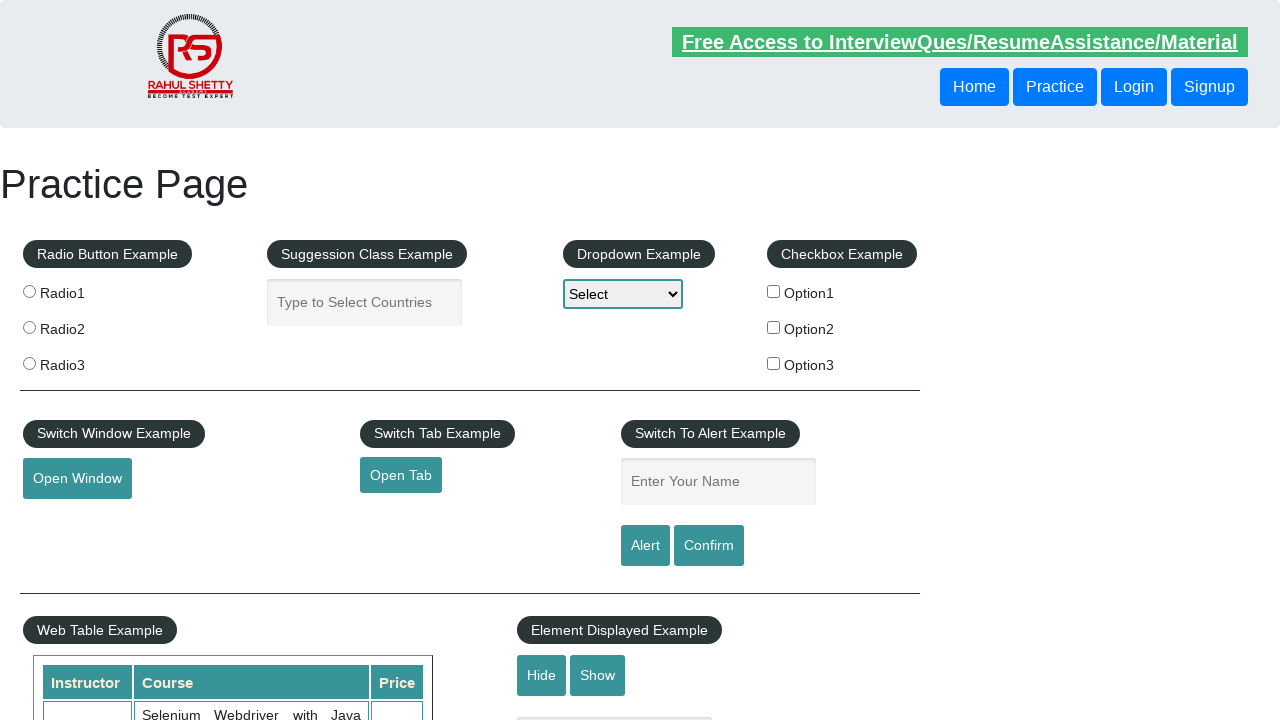

Filled name field with 'Boss is coming' on #name
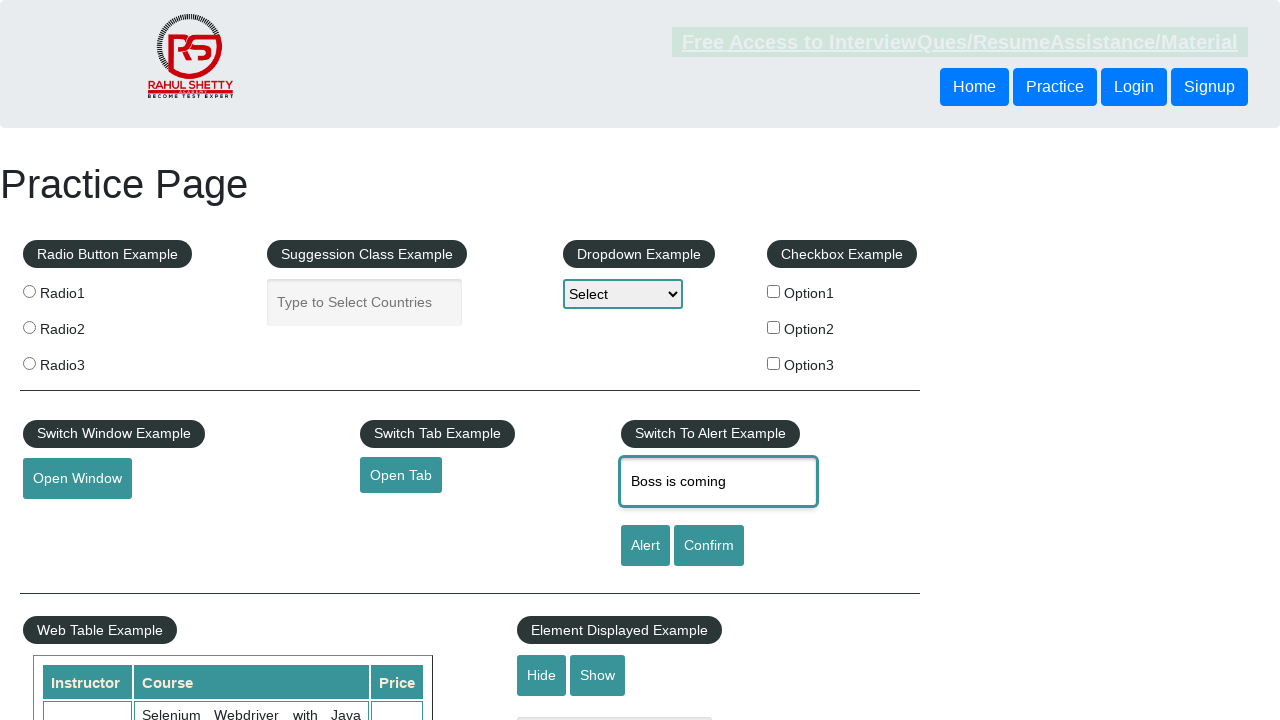

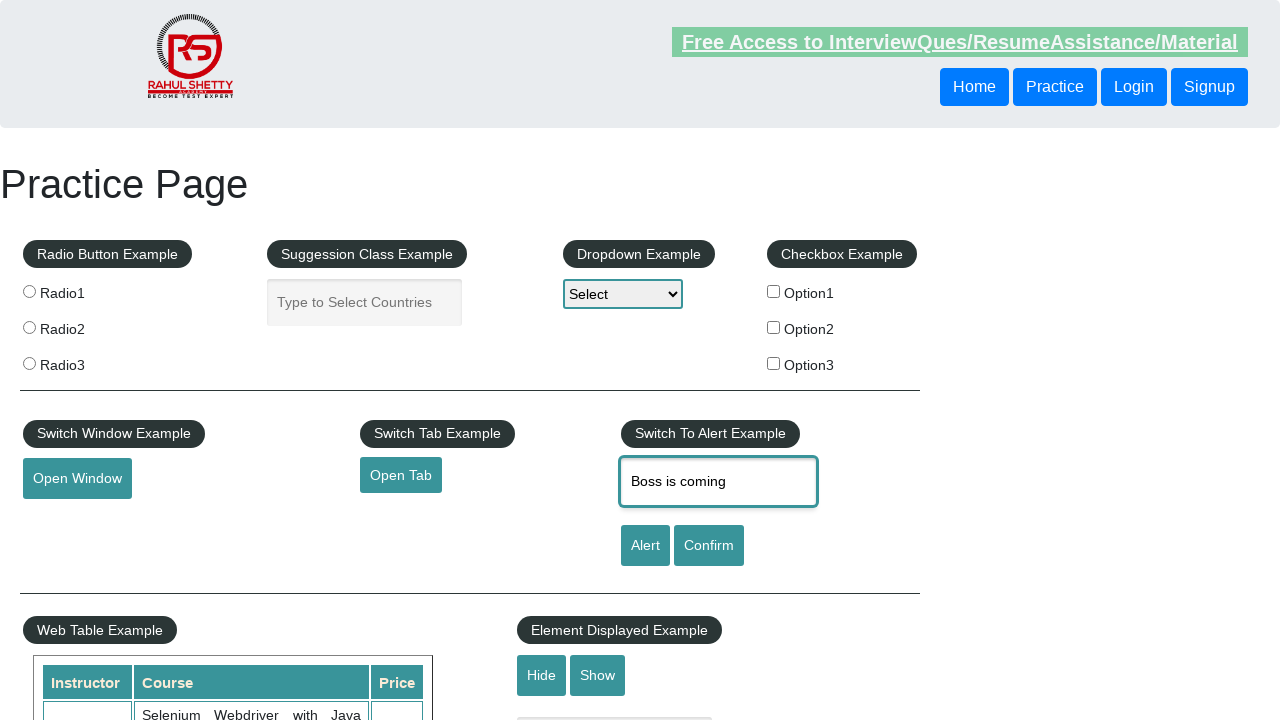